Tests page scrolling functionality by navigating to domain.com and scrolling down 2700 pixels using JavaScript execution

Starting URL: https://www.domain.com/

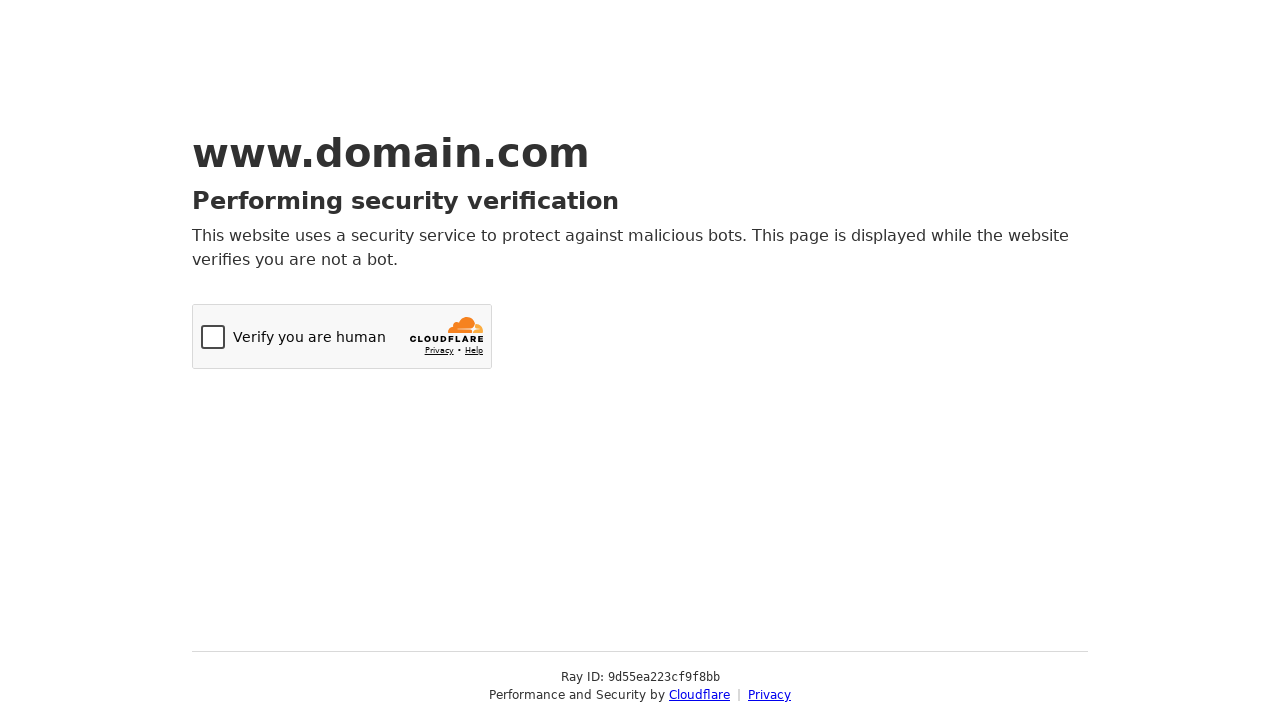

Navigated to https://www.domain.com/
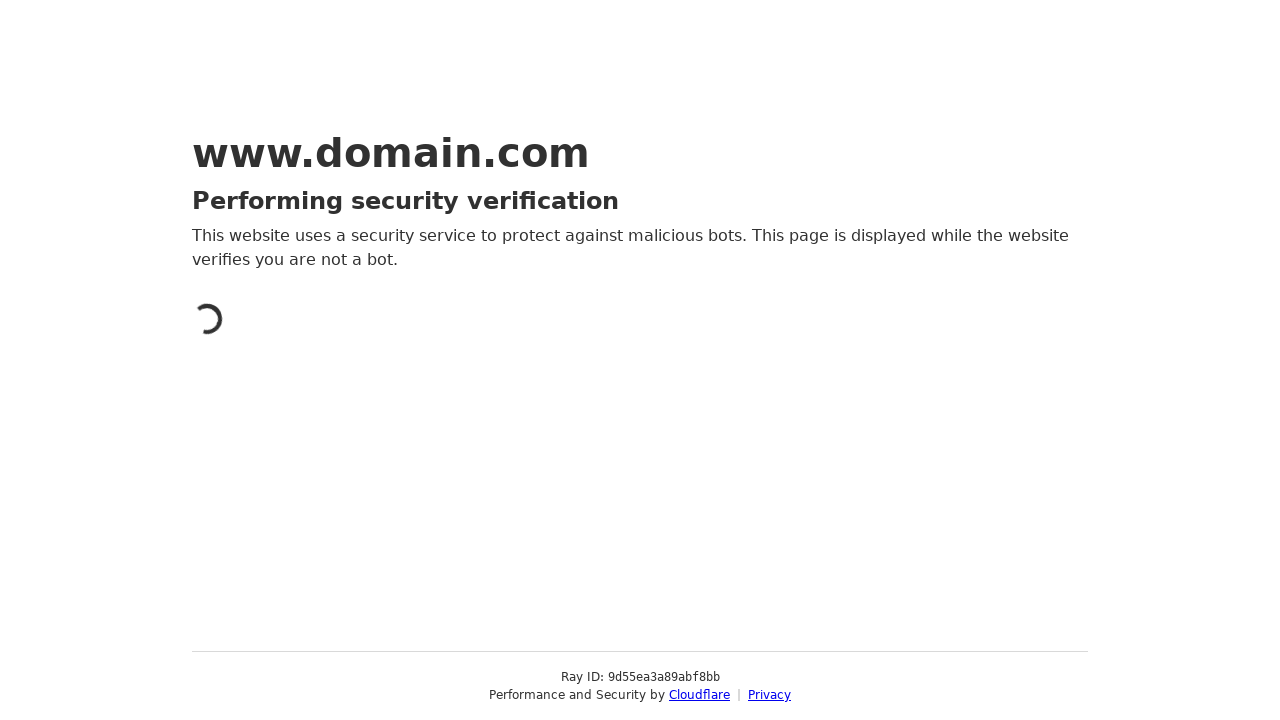

Scrolled down 2700 pixels using JavaScript
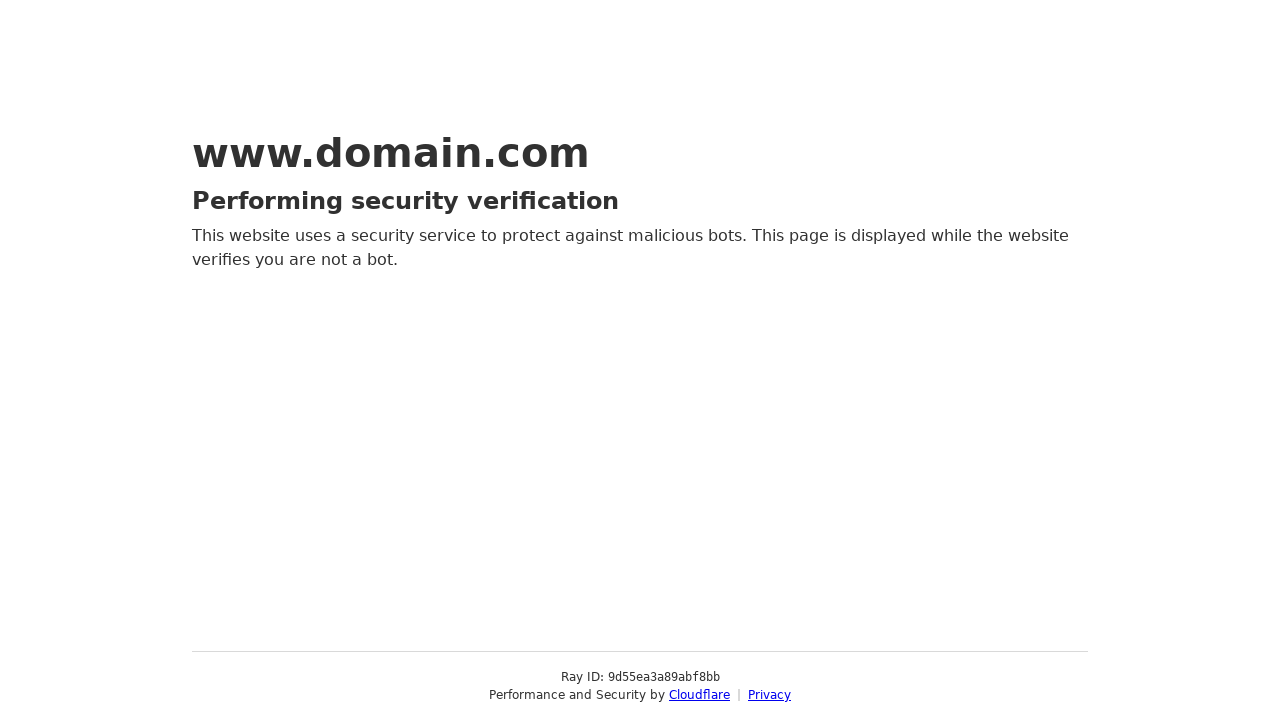

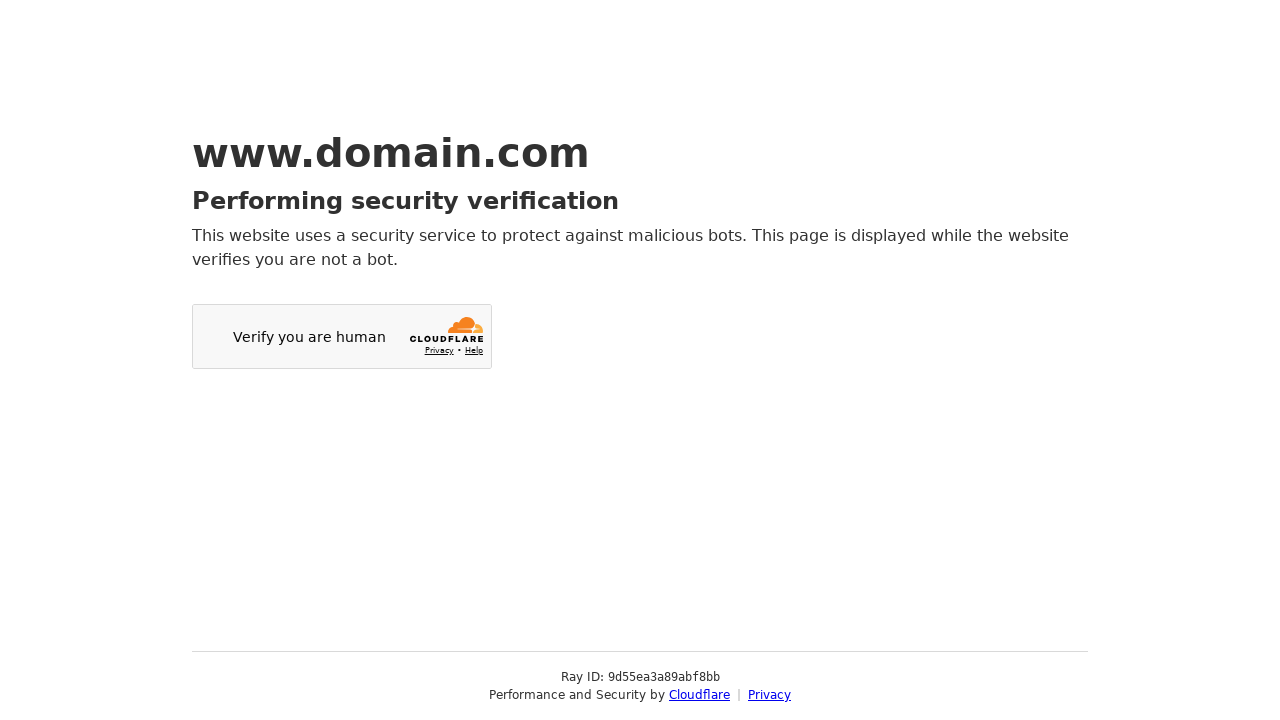